Tests dynamic loading by clicking a start button and waiting for a hidden element to be displayed

Starting URL: https://the-internet.herokuapp.com/

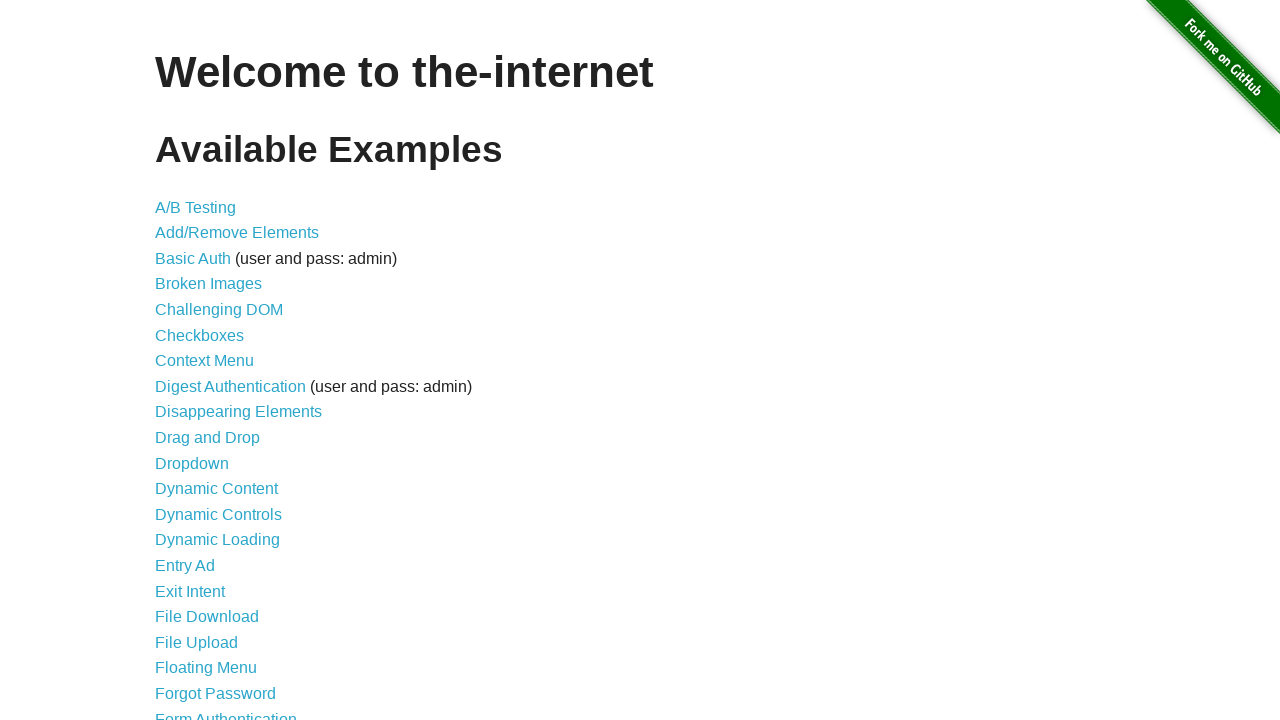

Clicked on Dynamic Loading link at (218, 540) on a[href='/dynamic_loading']
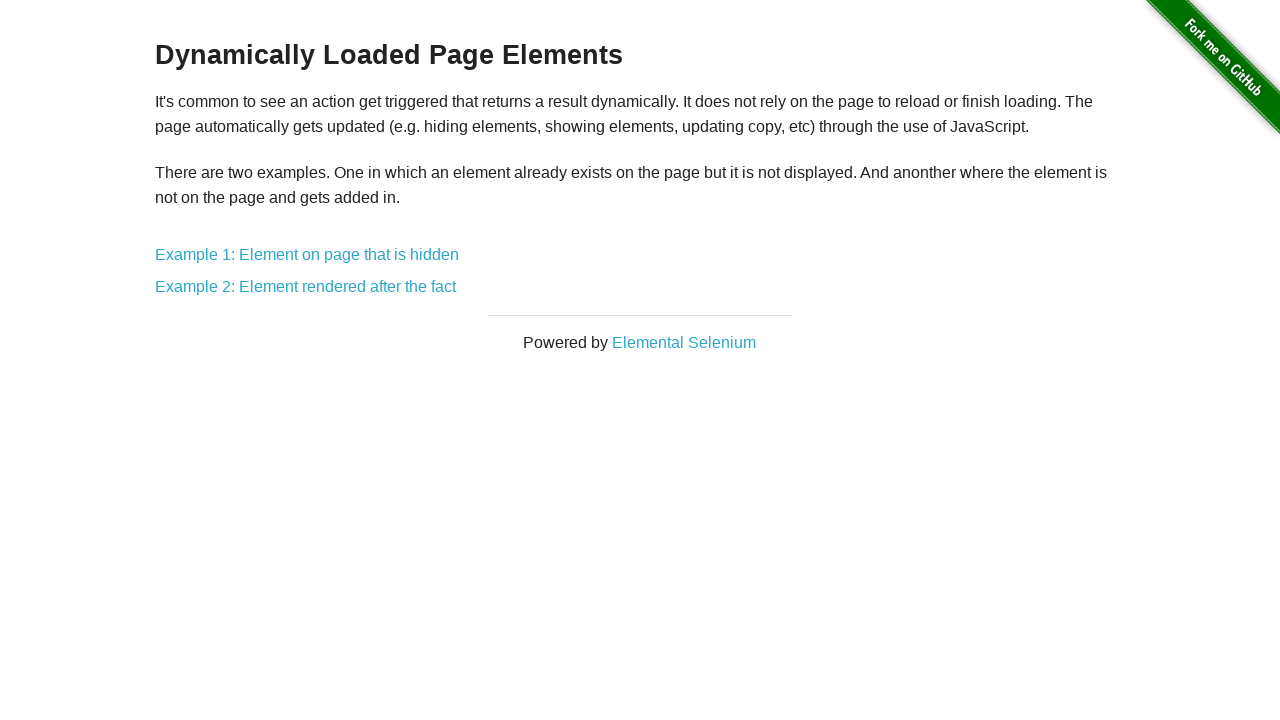

Clicked on Example 1 (hidden element) at (307, 255) on a[href='/dynamic_loading/1']
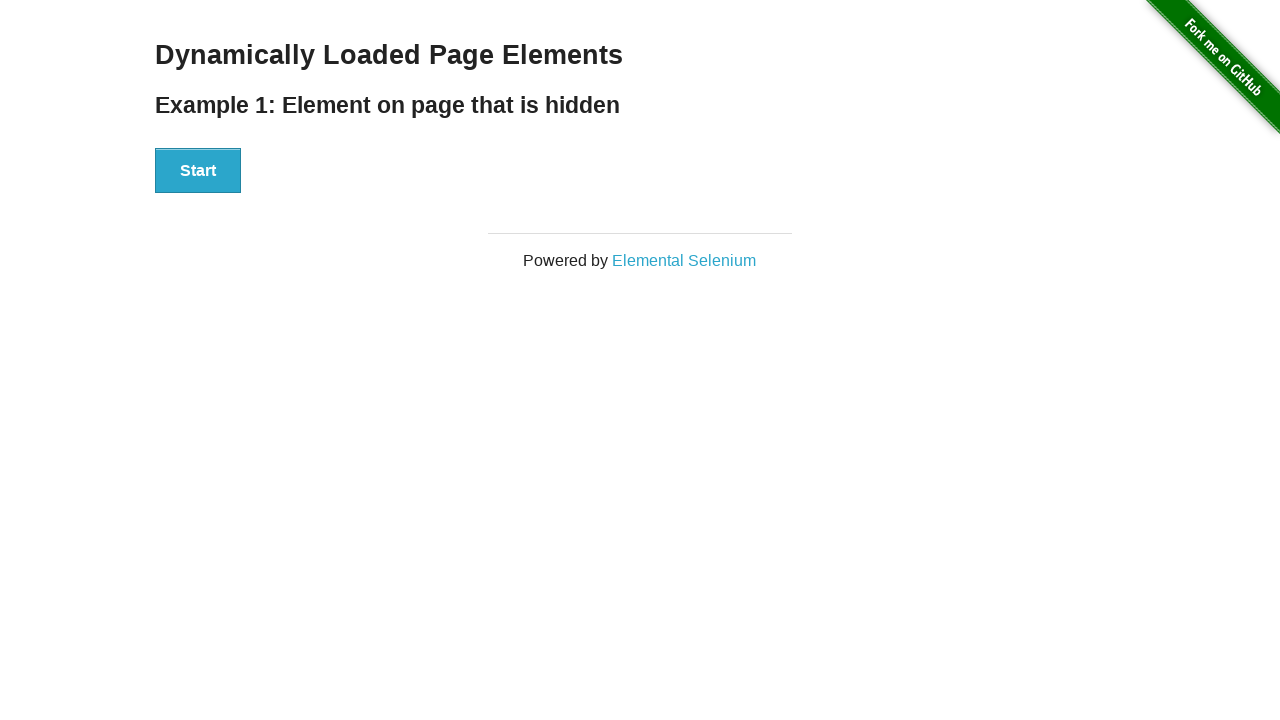

Start button loaded and ready
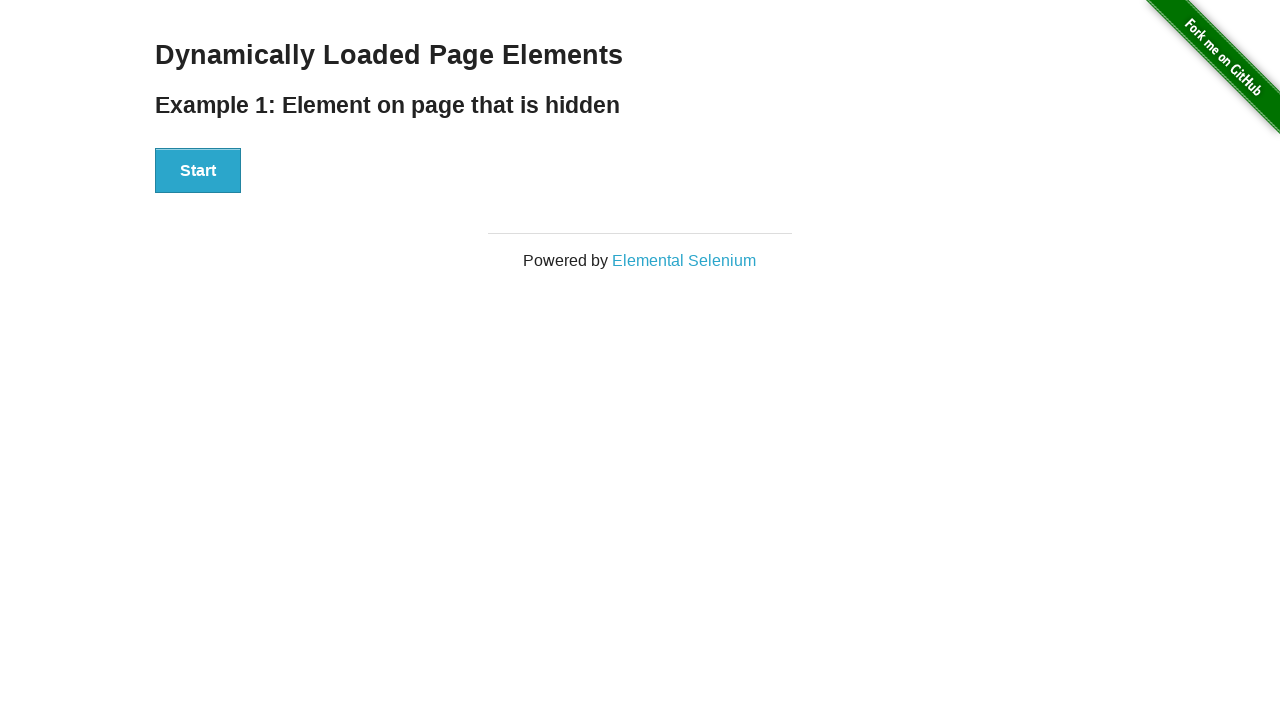

Clicked start button to trigger dynamic loading at (198, 171) on #start button
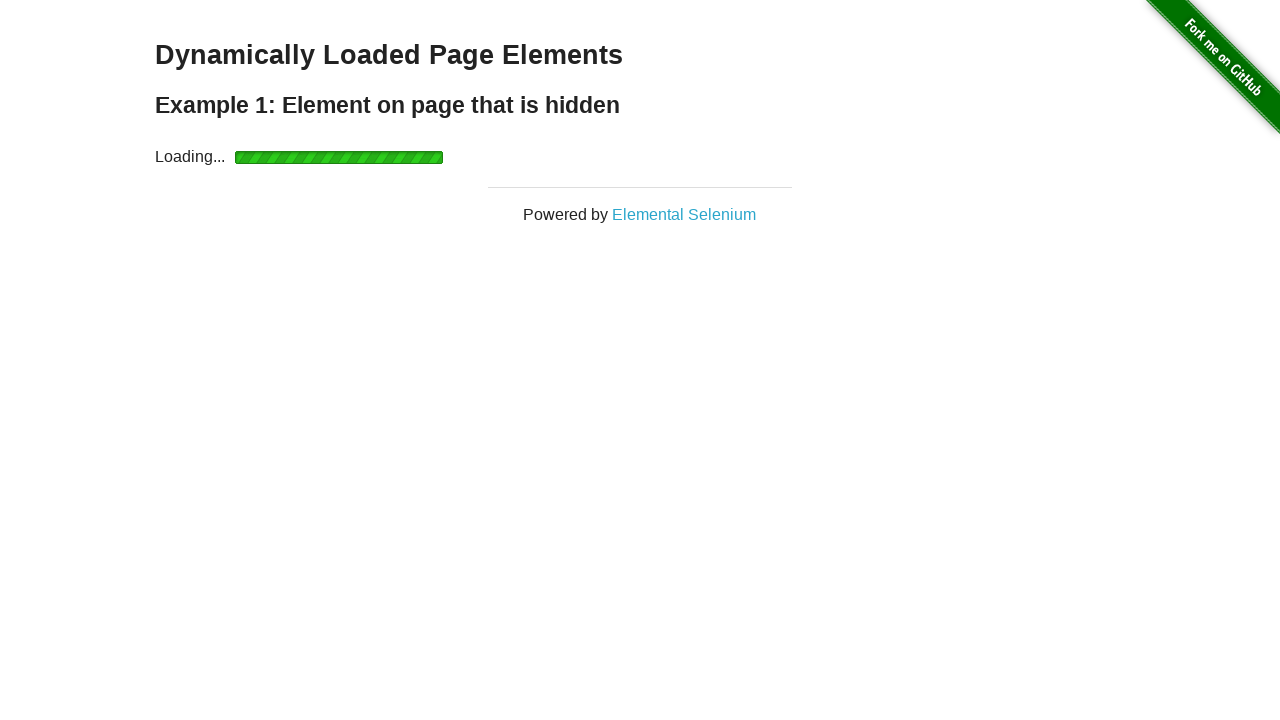

Hidden element displayed after dynamic loading completed
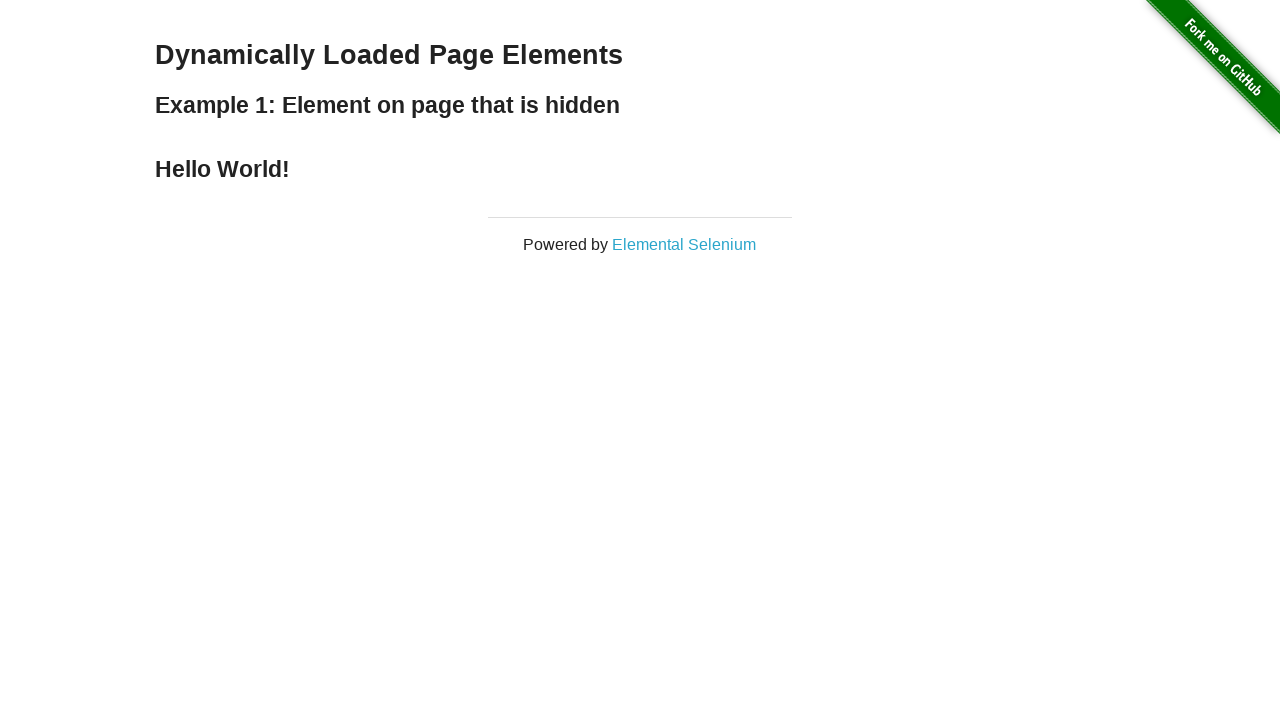

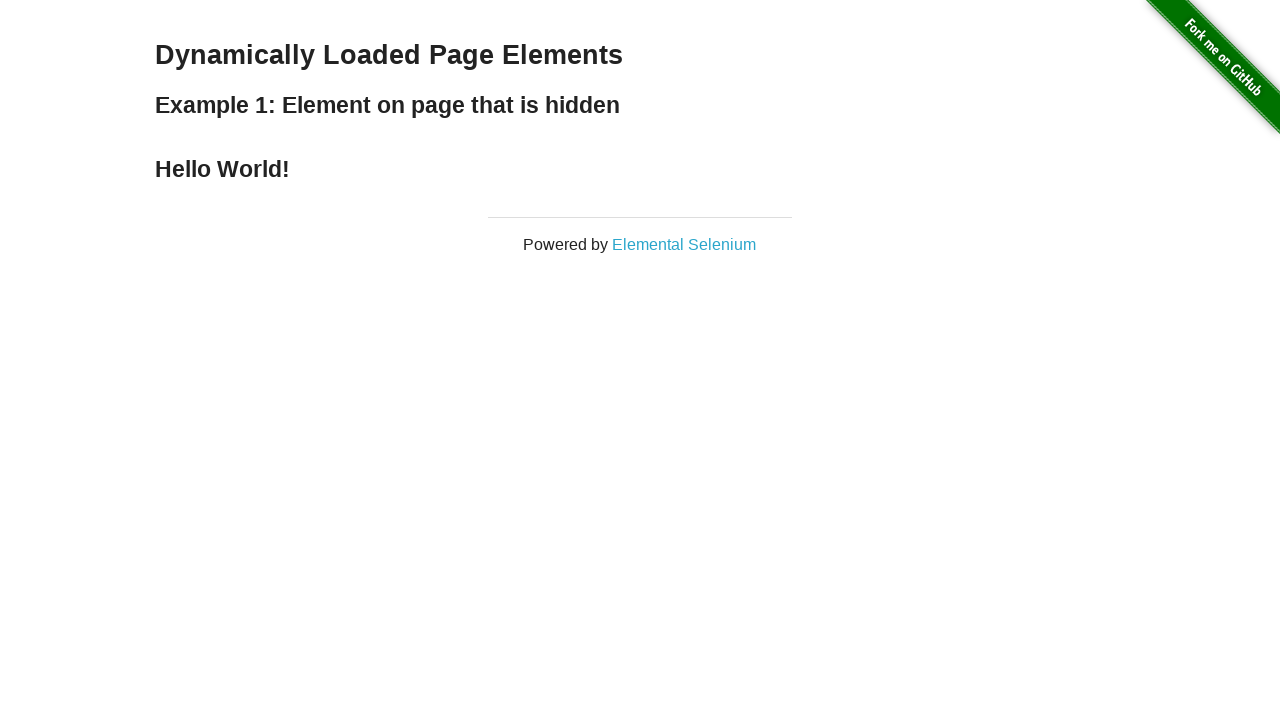